Tests drag and drop functionality by dragging a source element and dropping it onto a target drop box on the DemoQA droppable page

Starting URL: https://demoqa.com/droppable/

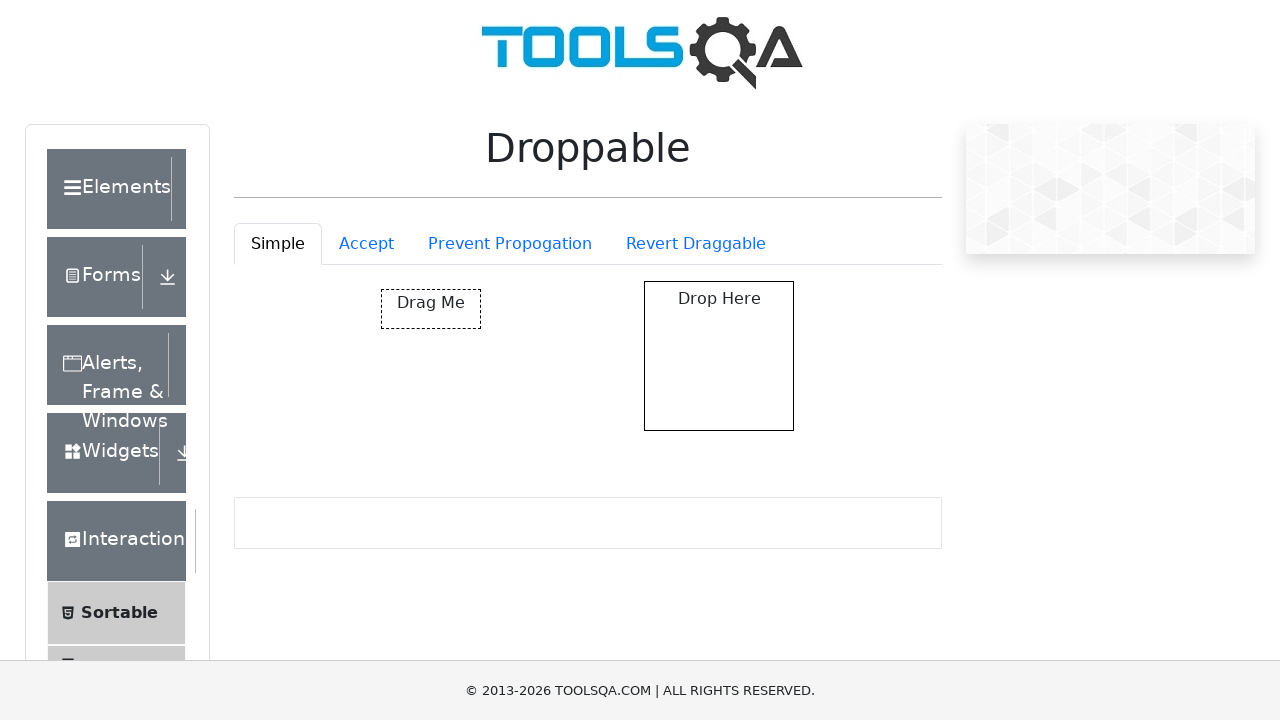

Scrolled down 200px to reveal droppable elements
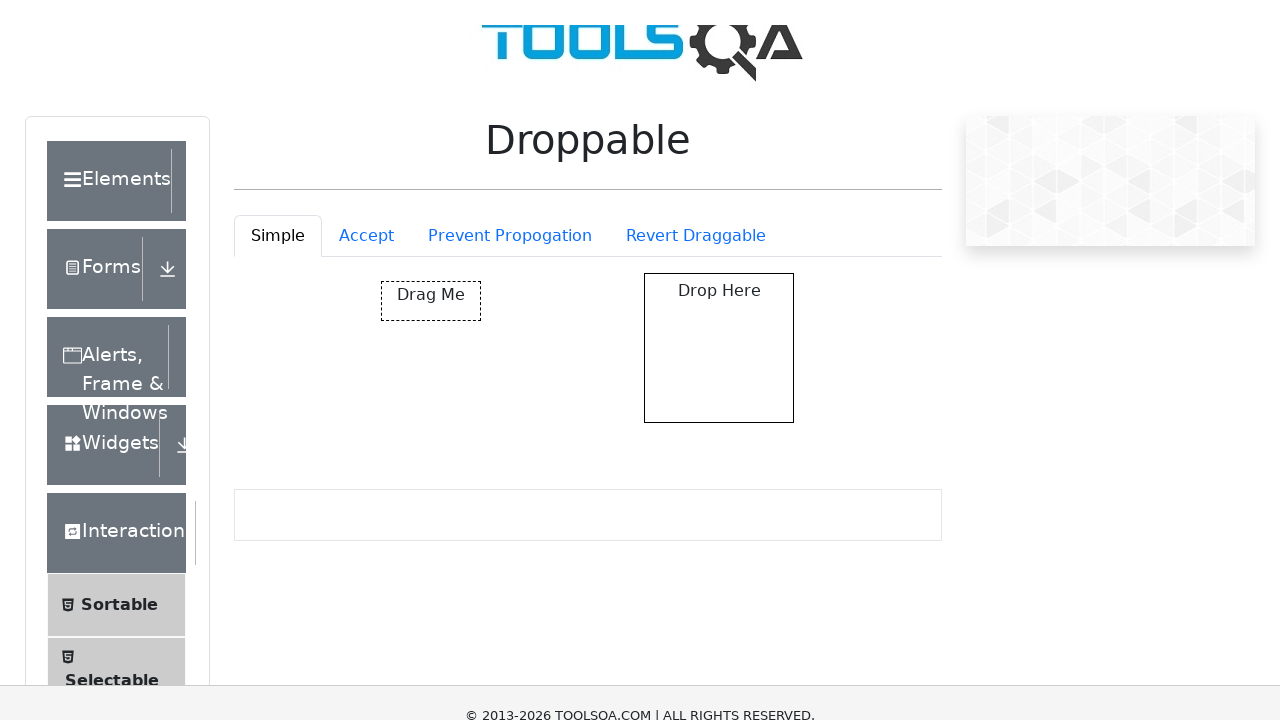

Draggable element became visible
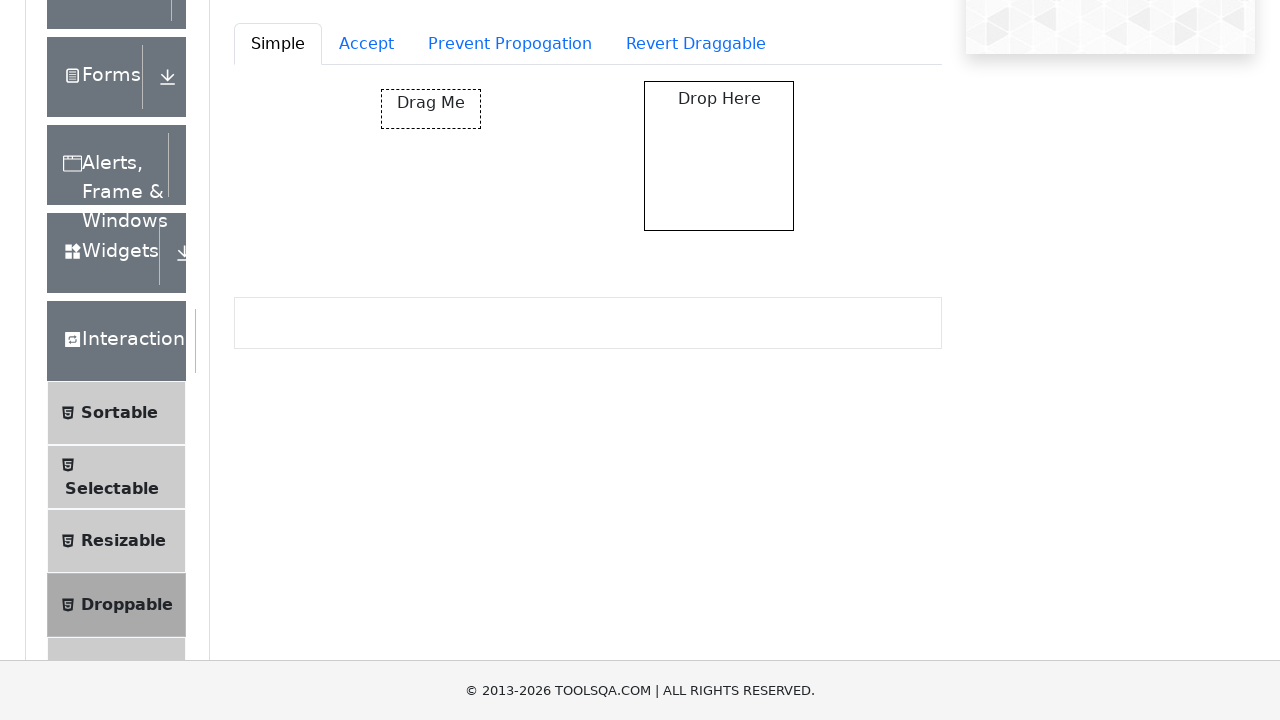

Drop target element became visible
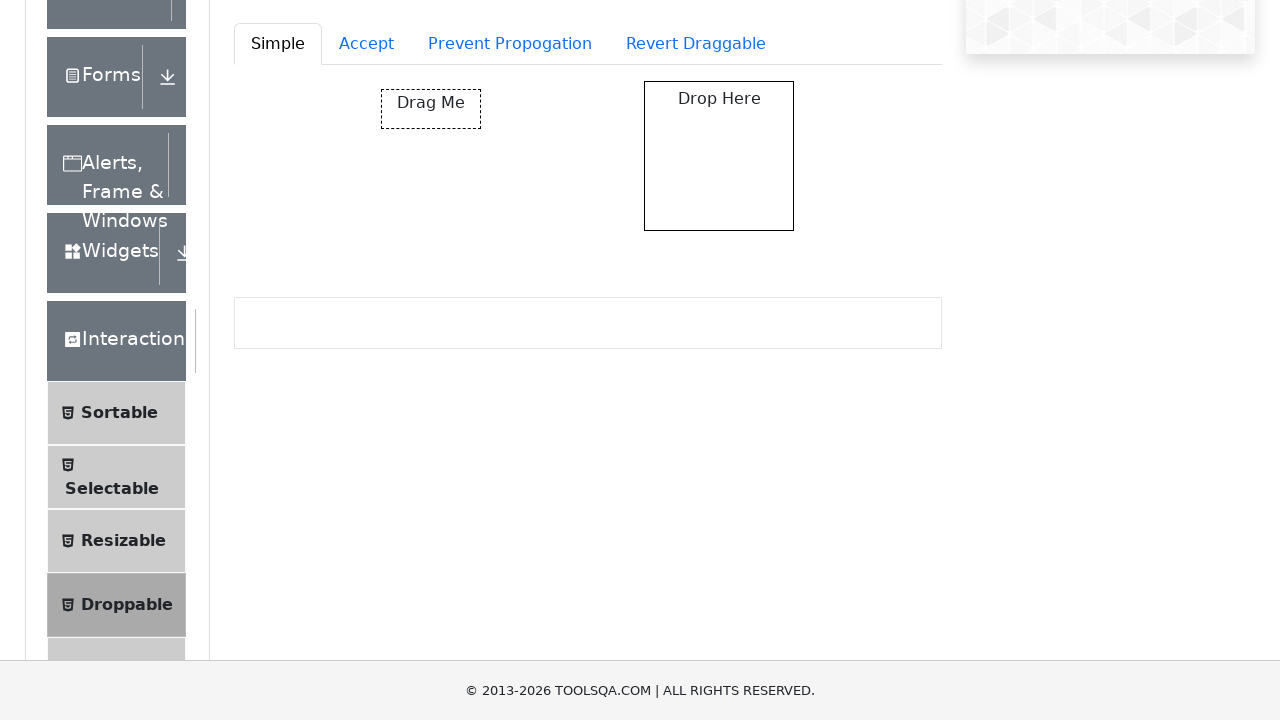

Dragged source element and dropped it onto target drop box at (719, 156)
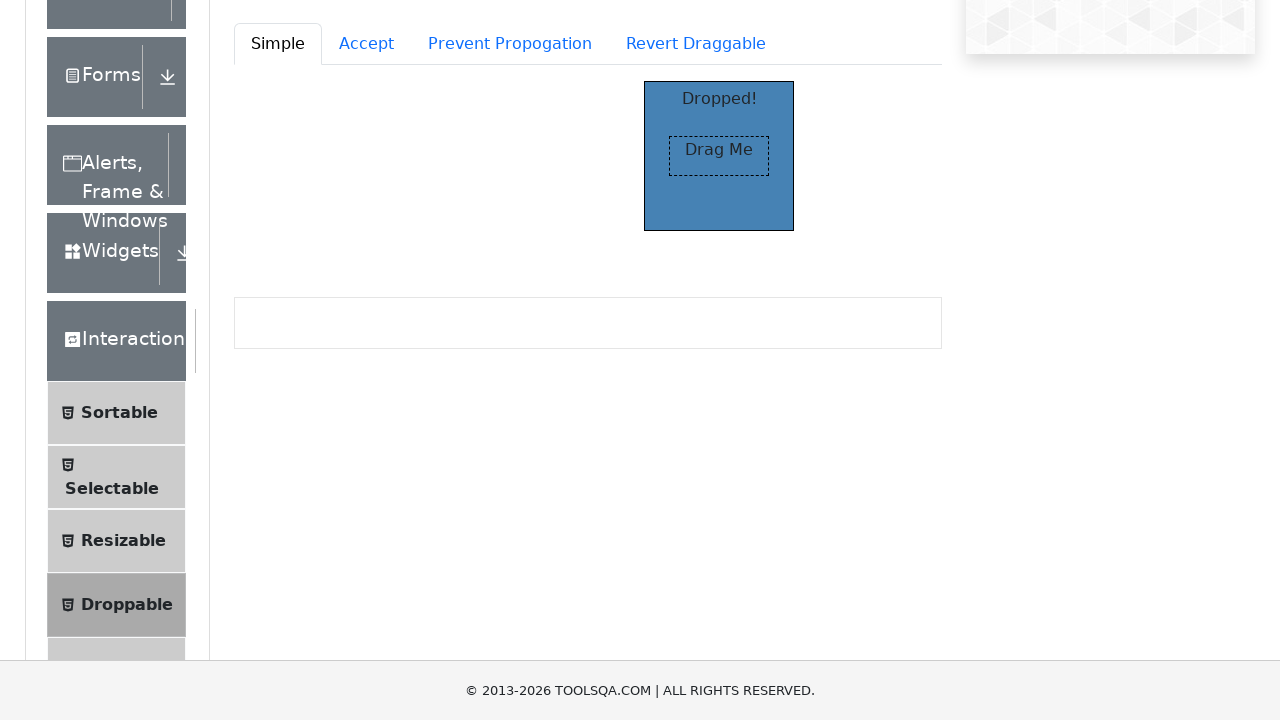

Drop action completed and drop box is ready
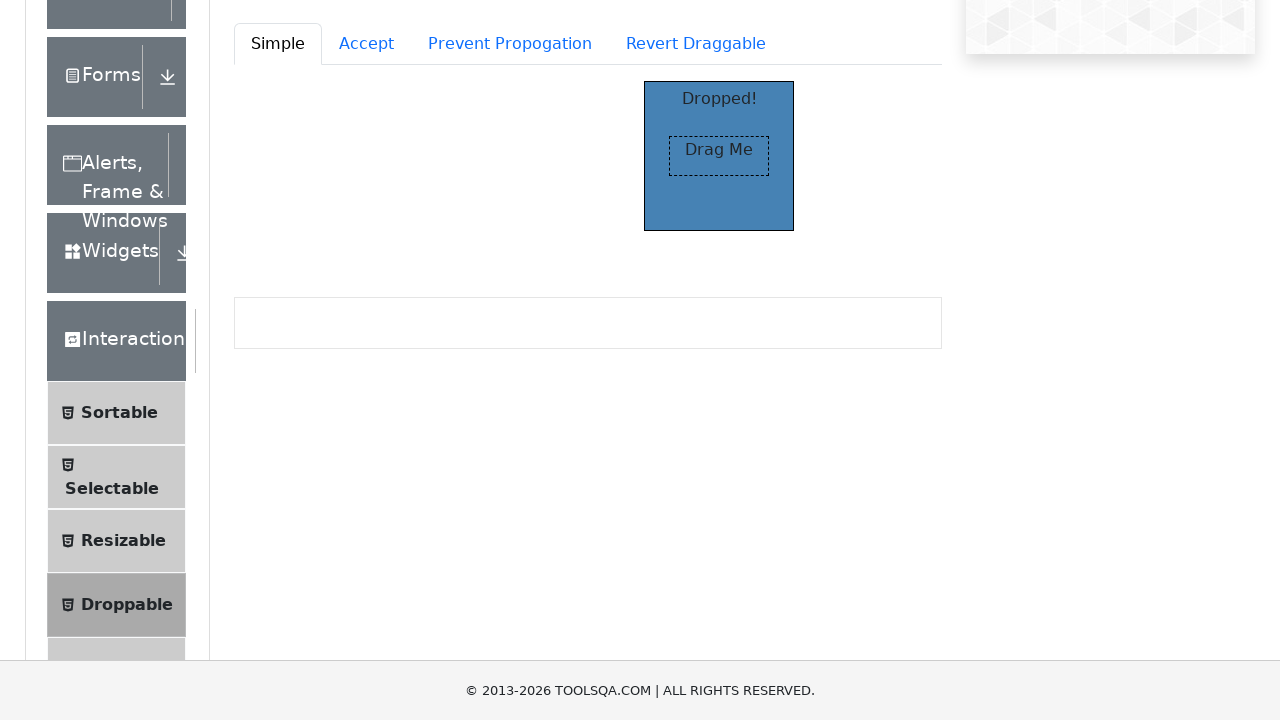

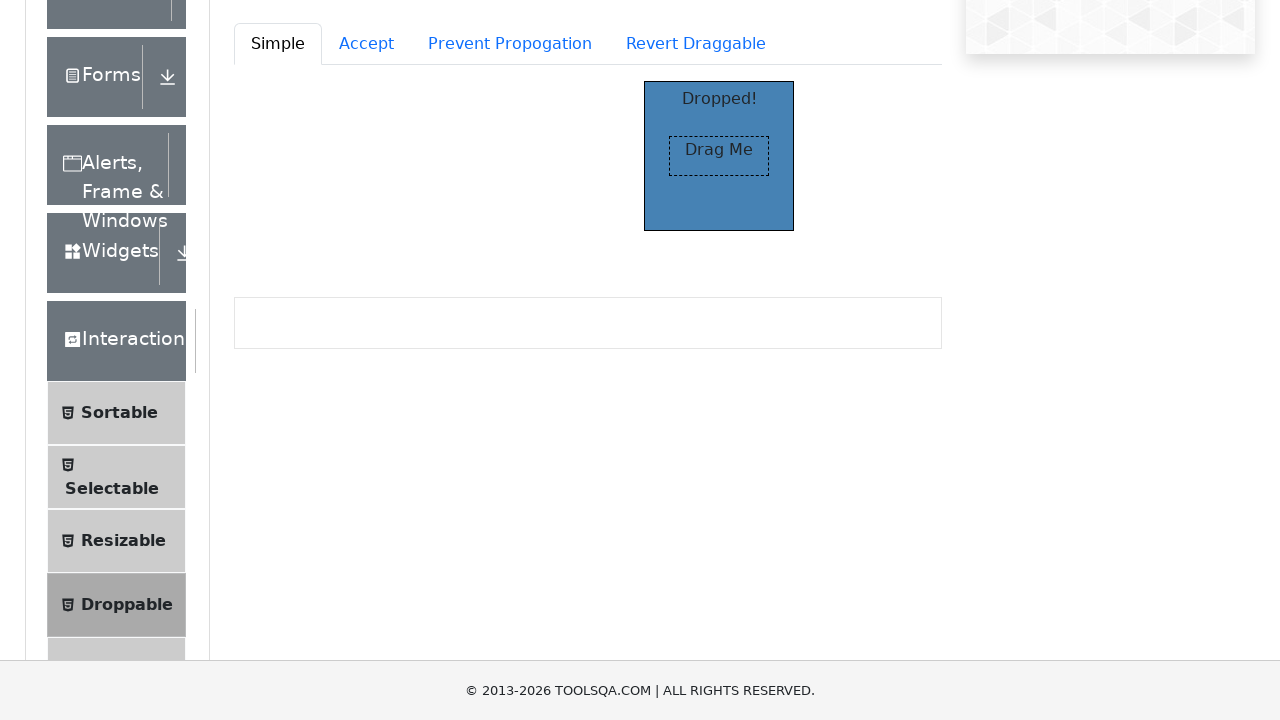